Tests JavaScript alert, confirm, and prompt dialogs by accepting and dismissing them

Starting URL: https://the-internet.herokuapp.com/

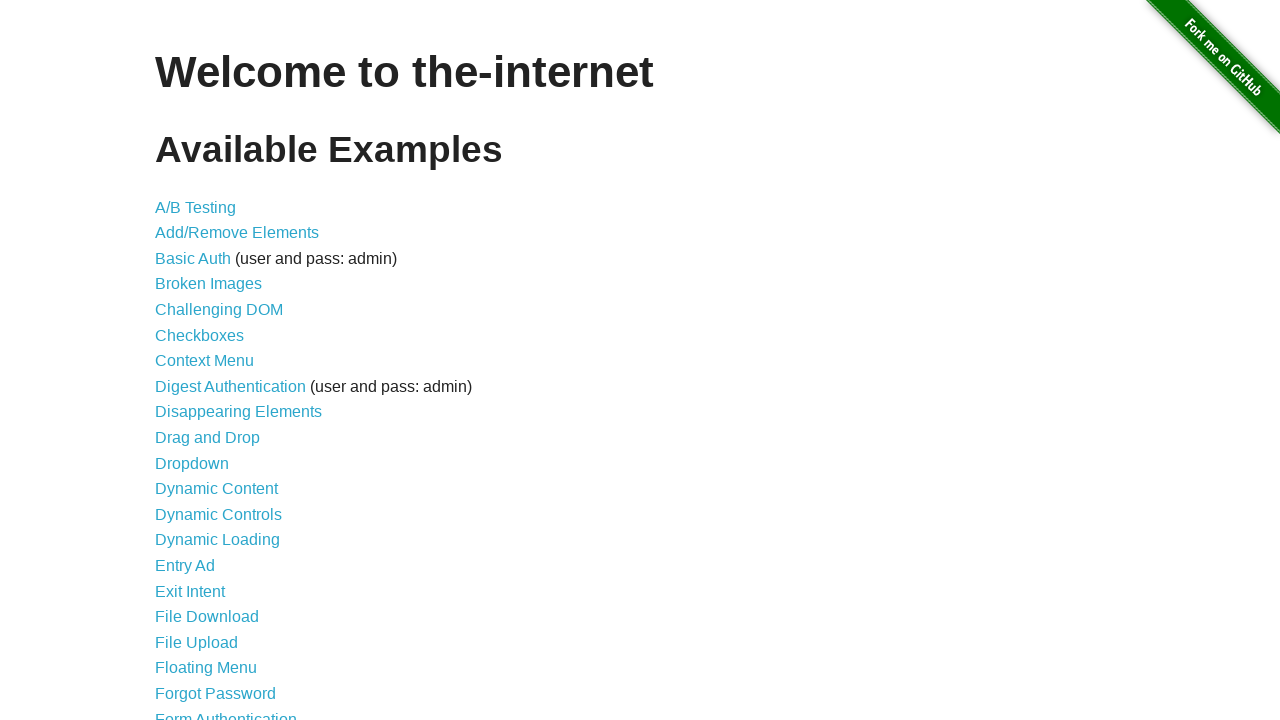

Clicked on JavaScript Alerts link at (214, 361) on a[href='/javascript_alerts']
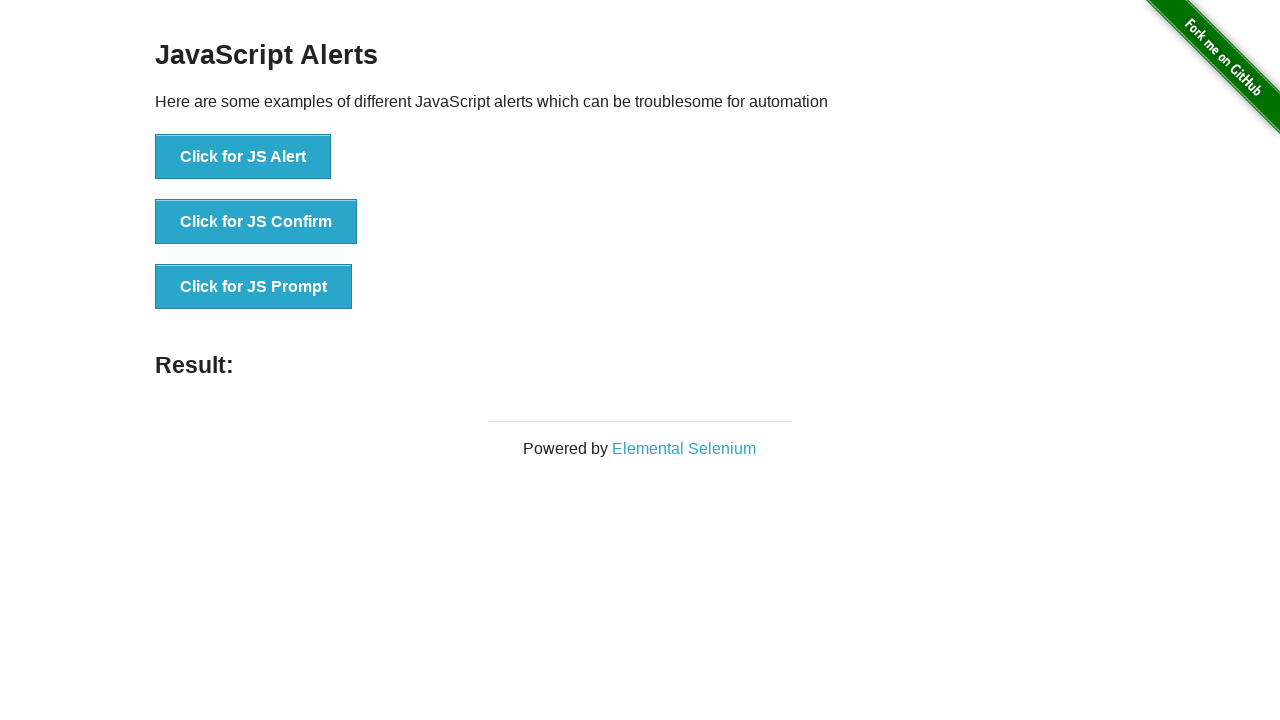

Set up dialog handler to accept and clicked JS Alert button at (243, 157) on button:has-text('Click for JS Alert')
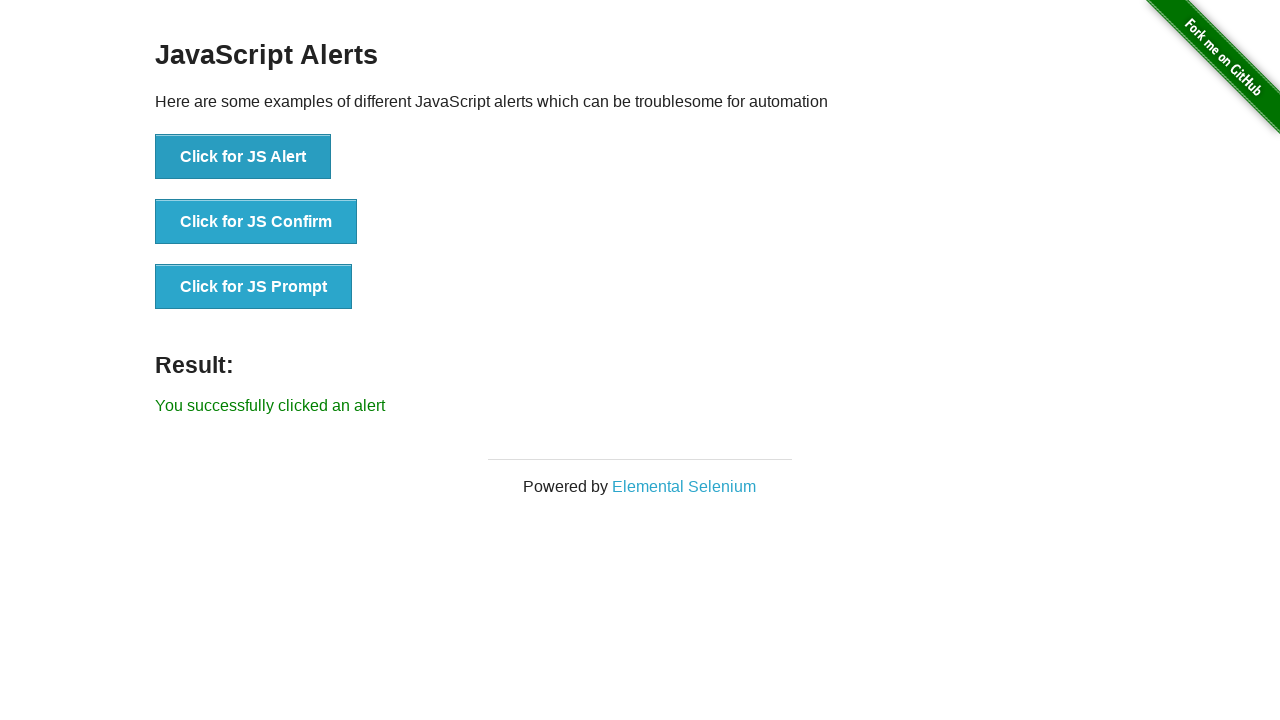

Clicked JS Alert button again at (243, 157) on button:has-text('Click for JS Alert')
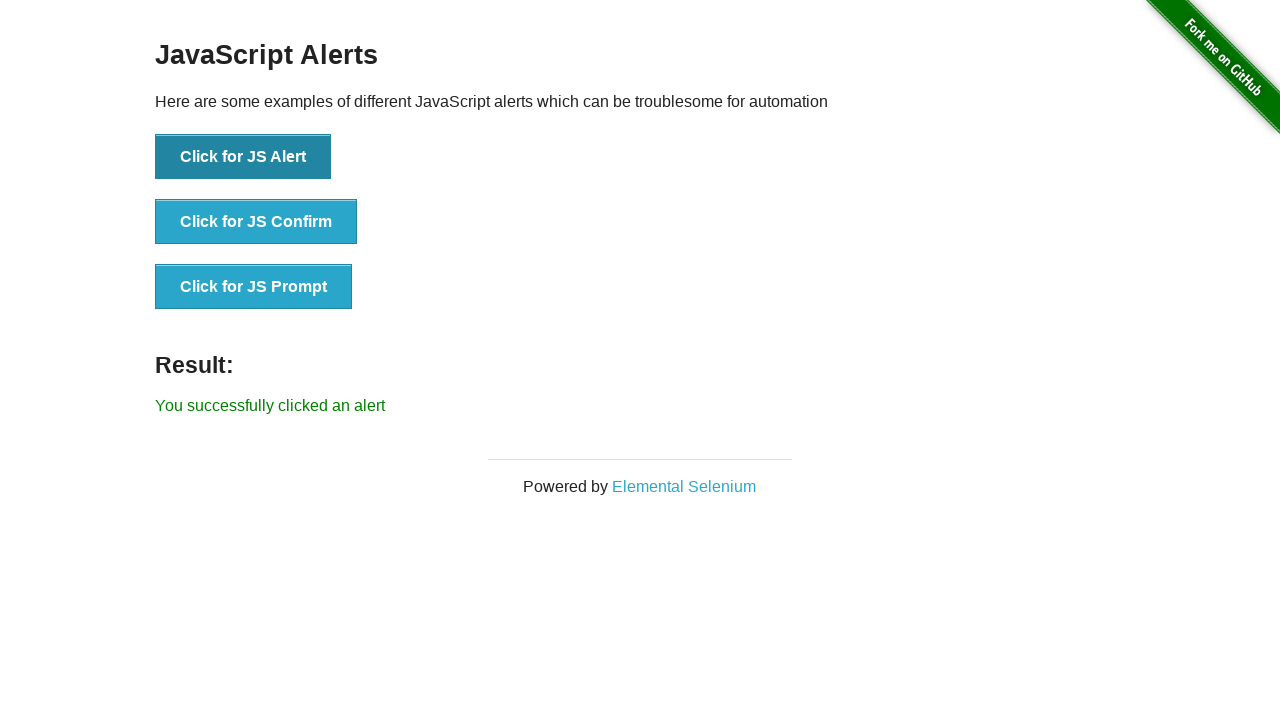

Set up dialog handler to accept and clicked JS Confirm button at (256, 222) on button:has-text('Click for JS Confirm')
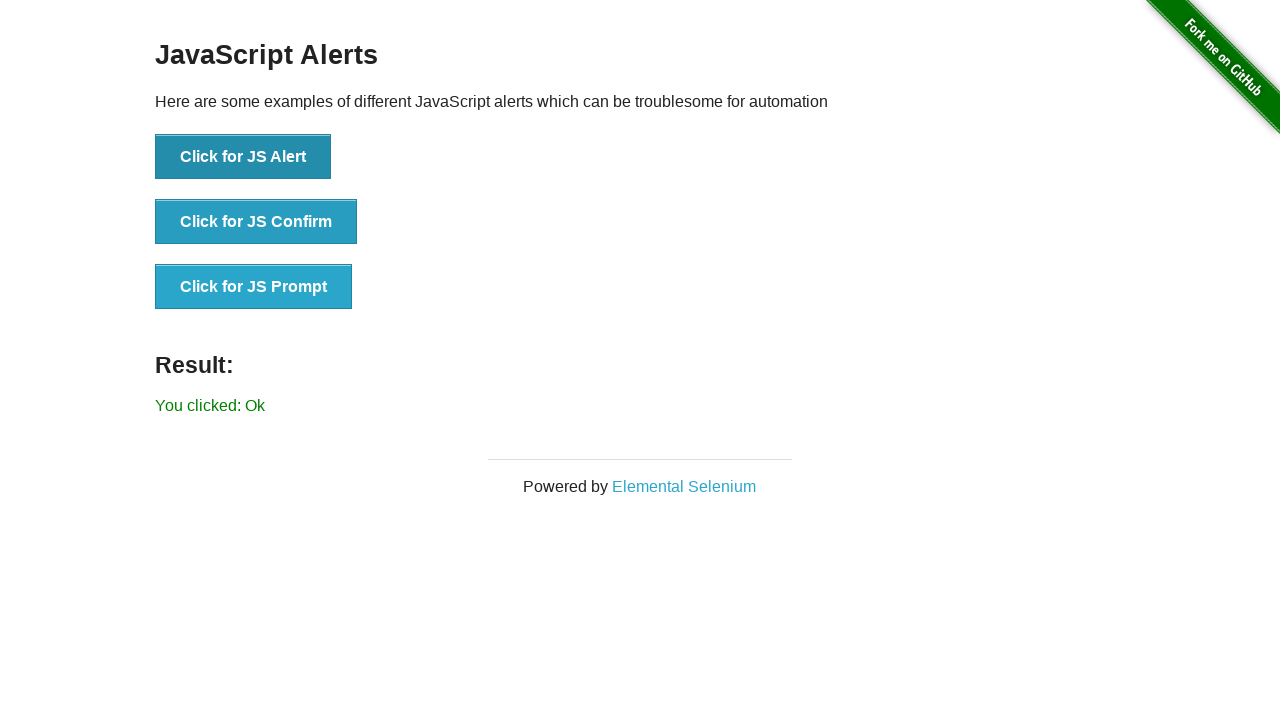

Set up dialog handler to dismiss and clicked JS Confirm button at (256, 222) on button:has-text('Click for JS Confirm')
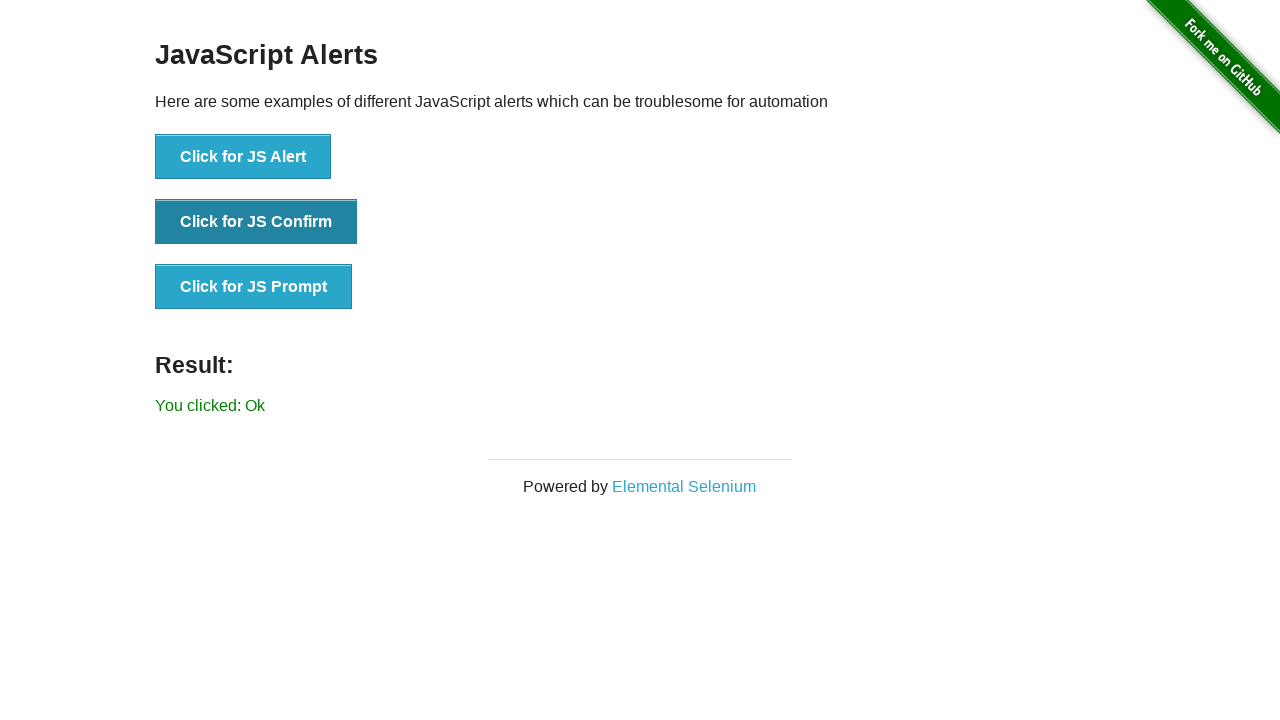

Set up dialog handler to accept with text 'Blah blah blah' and clicked JS Prompt button at (254, 287) on button:has-text('Click for JS Prompt')
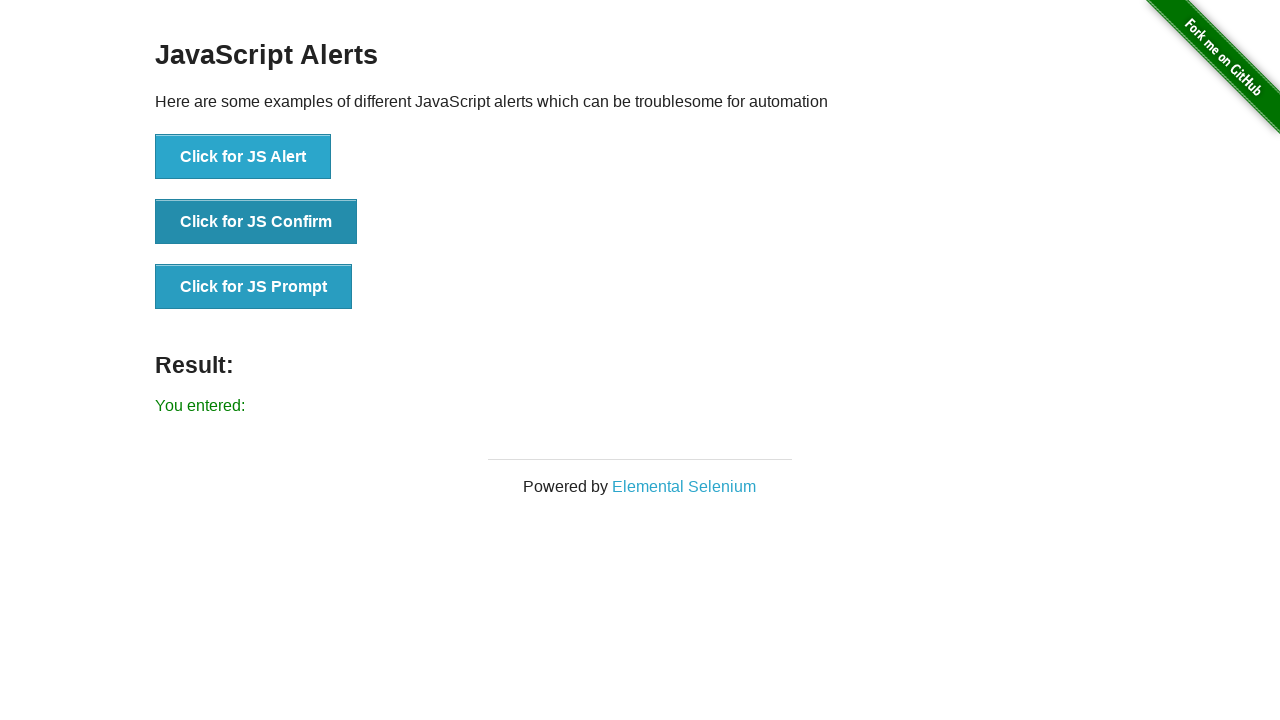

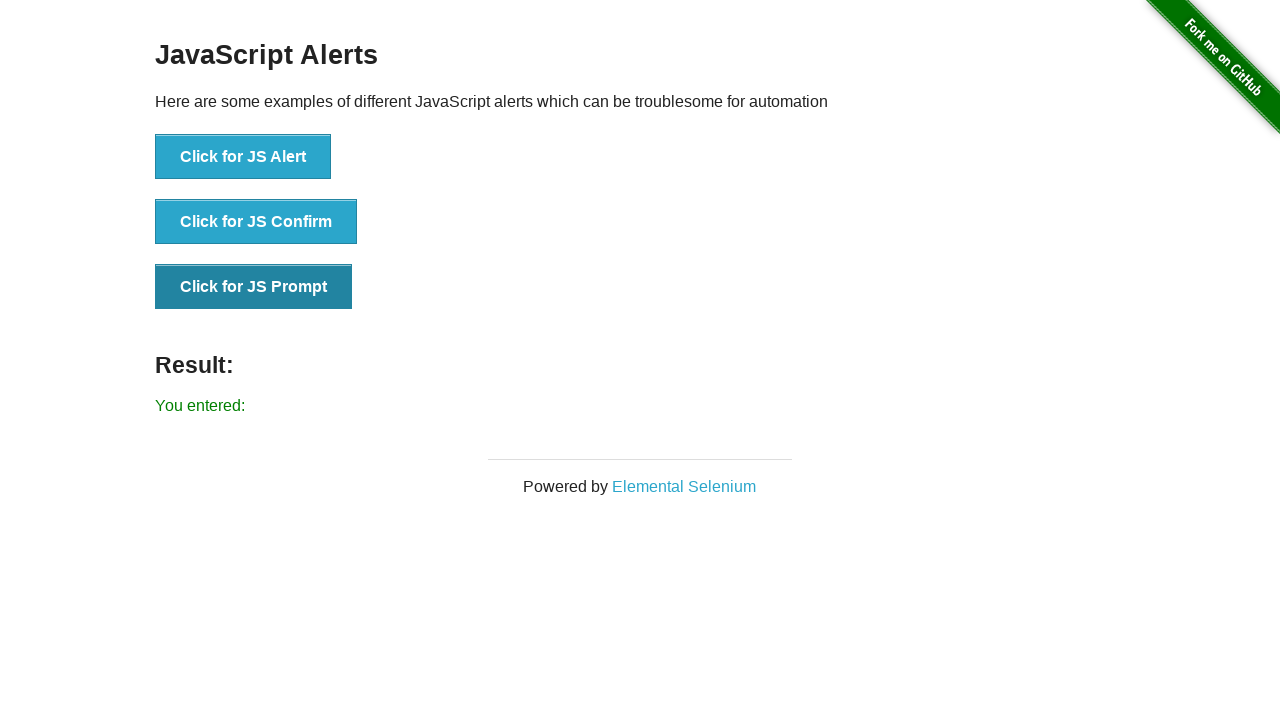